Tests explicit wait functionality by waiting for a price element to display "$100", then clicking a button, calculating a mathematical formula based on a displayed value, entering the result, and submitting the answer.

Starting URL: http://suninjuly.github.io/explicit_wait2.html

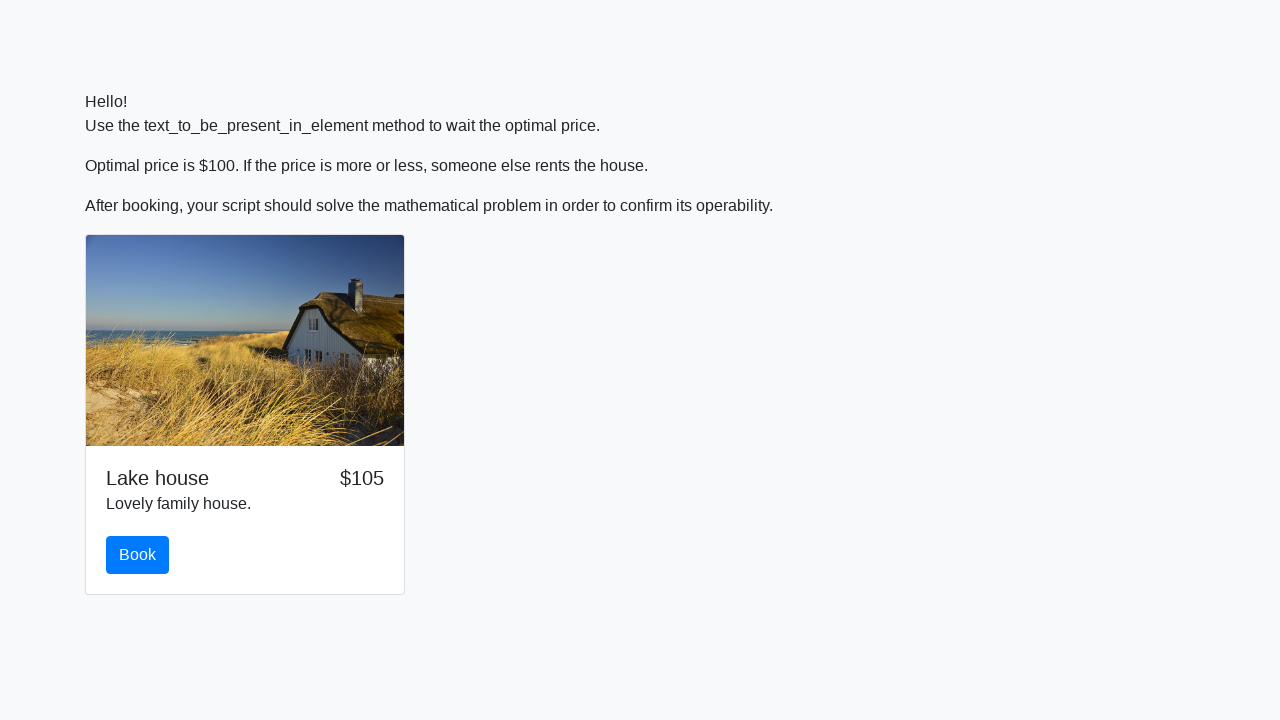

Waited for price element to display '$100'
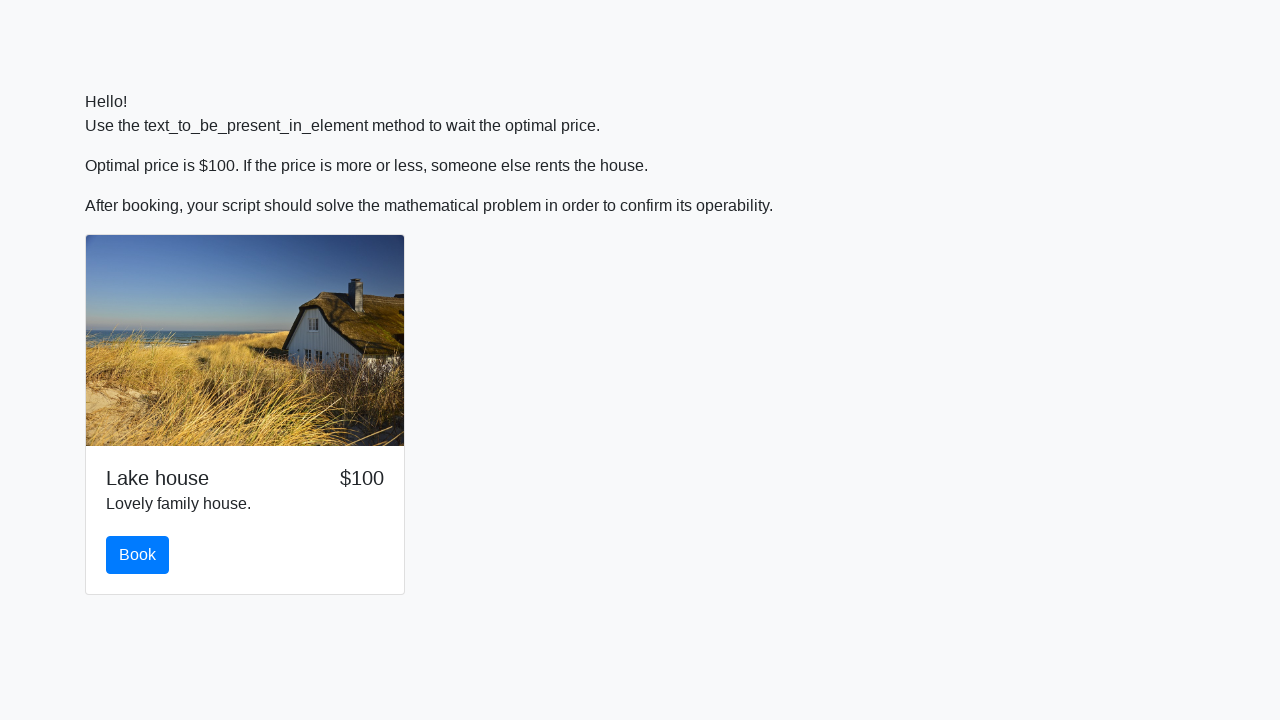

Clicked the book button at (138, 555) on button
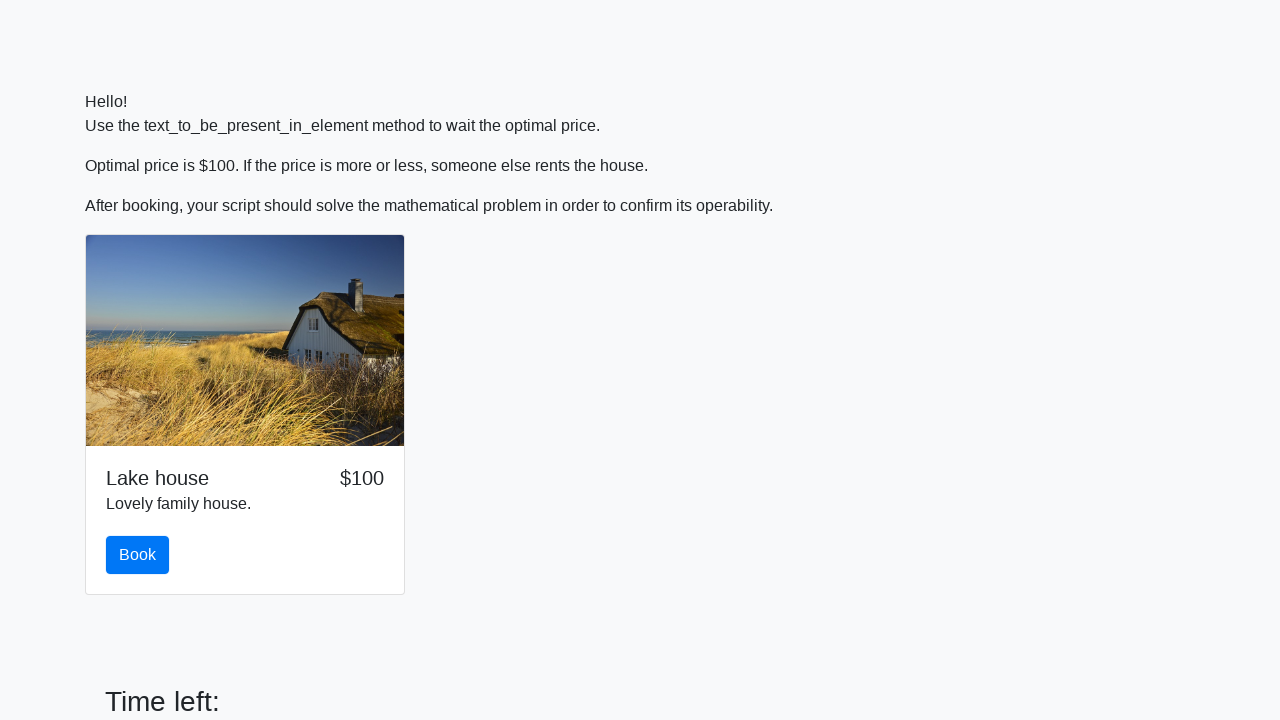

Retrieved input value from #input_value element
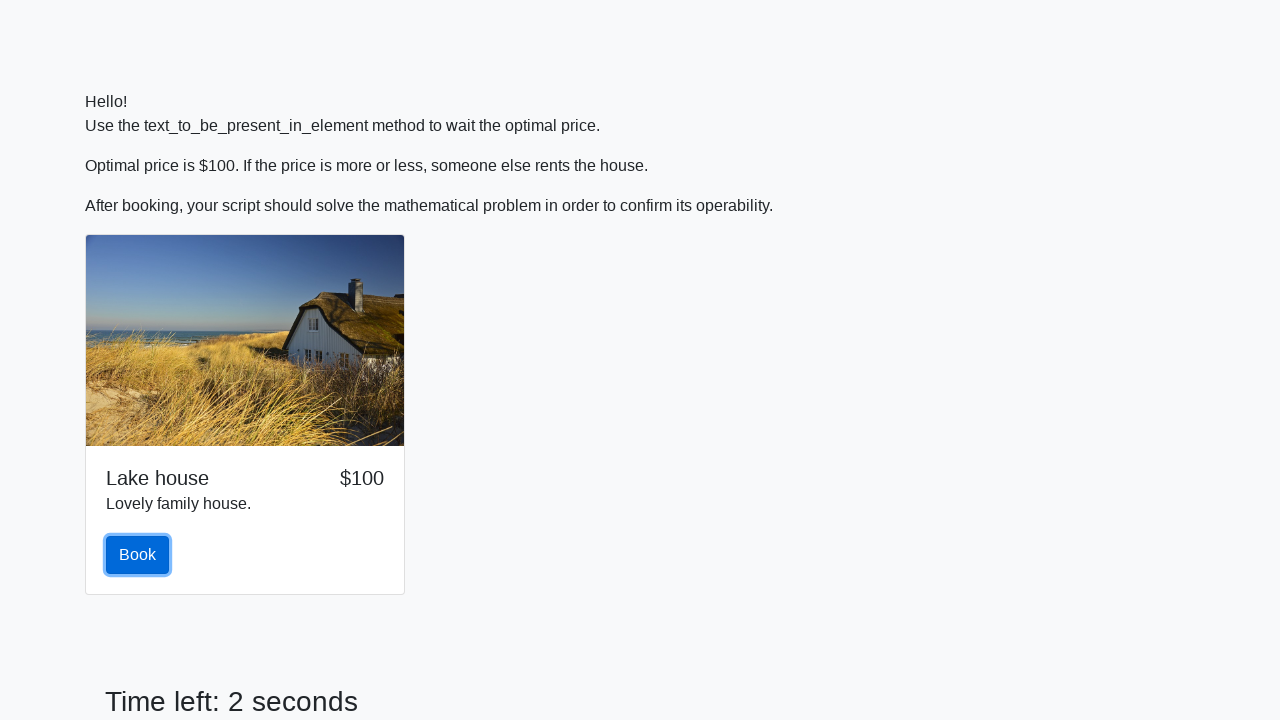

Parsed input value as integer: 734
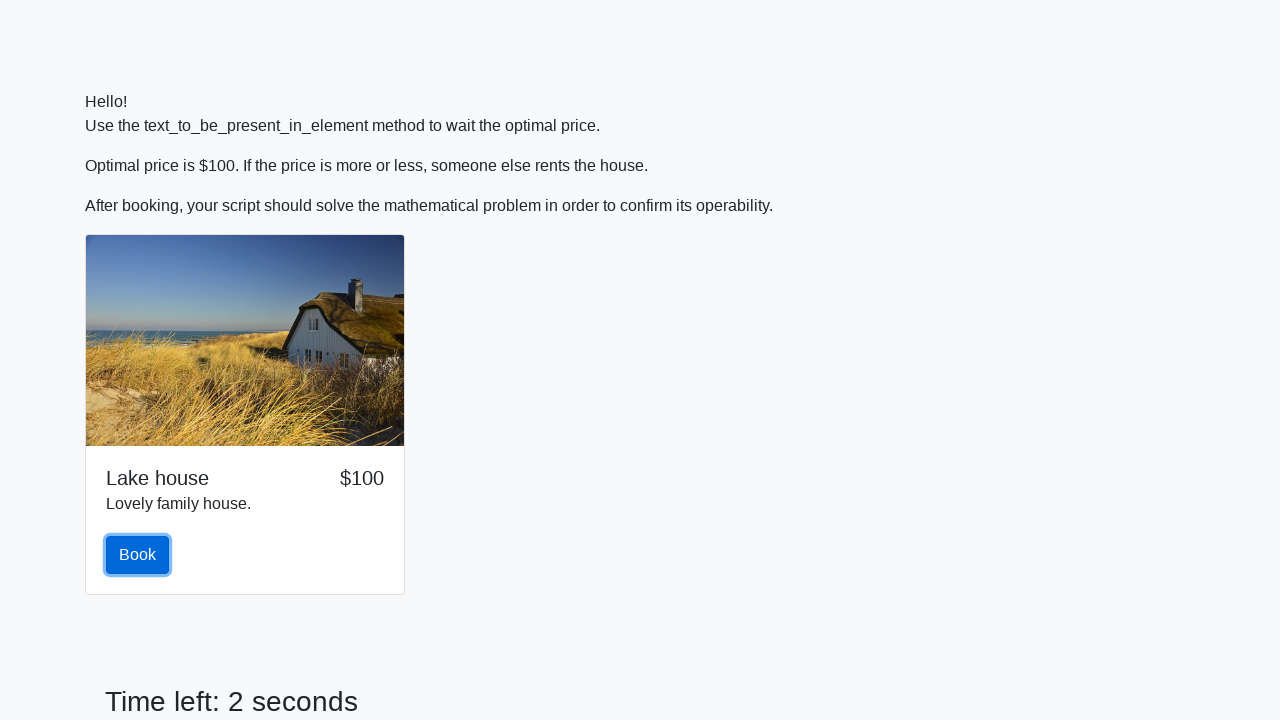

Calculated mathematical formula result: 2.385696942572751
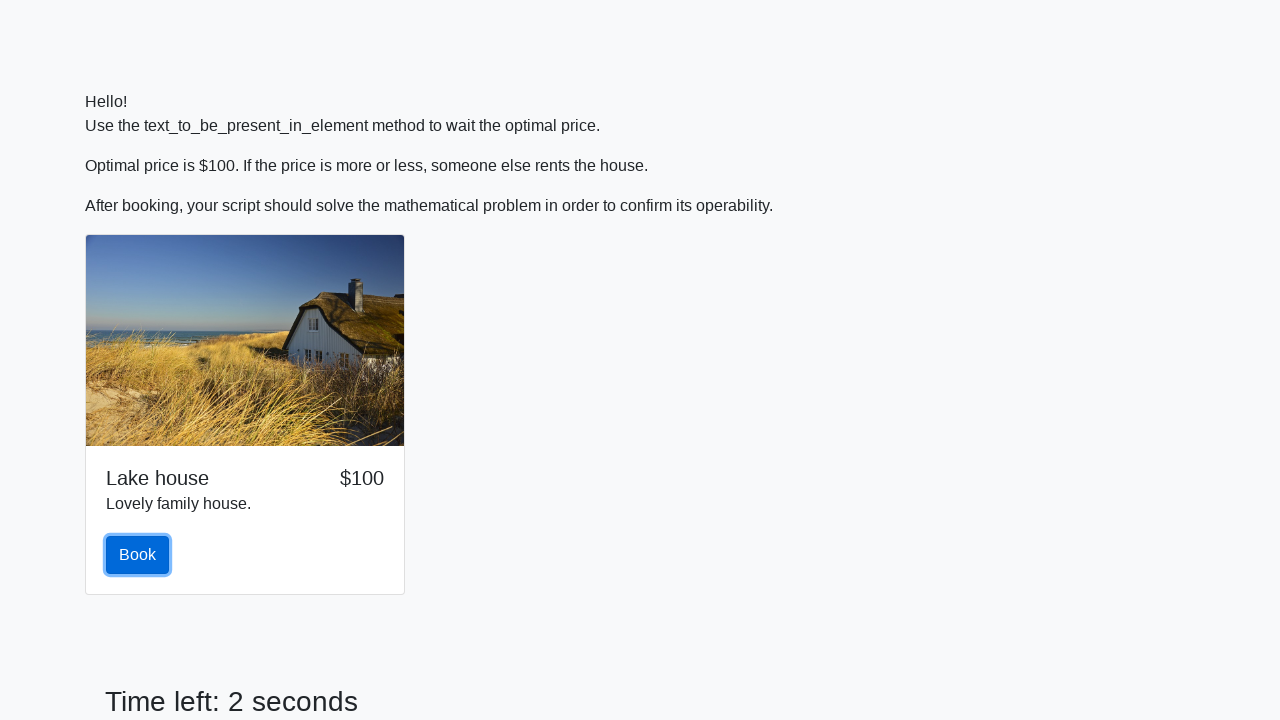

Filled answer field with calculated value: 2.385696942572751 on #answer
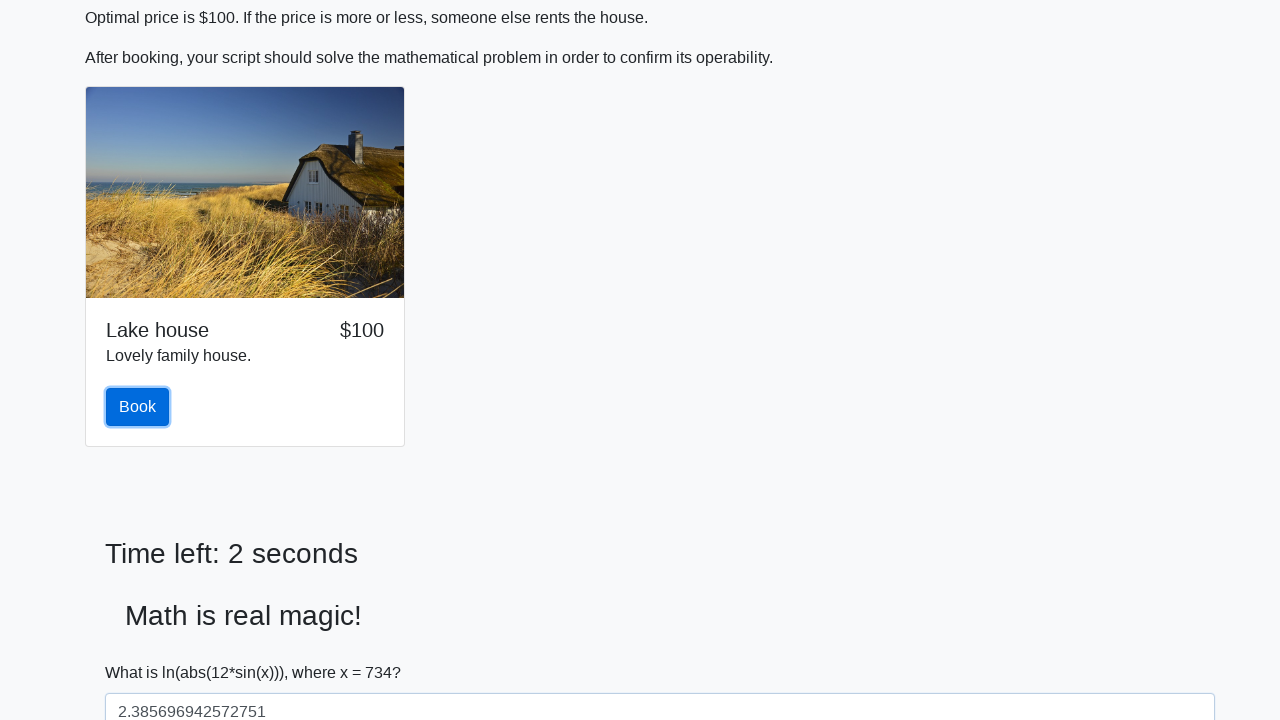

Clicked the solve button to submit answer at (143, 651) on #solve
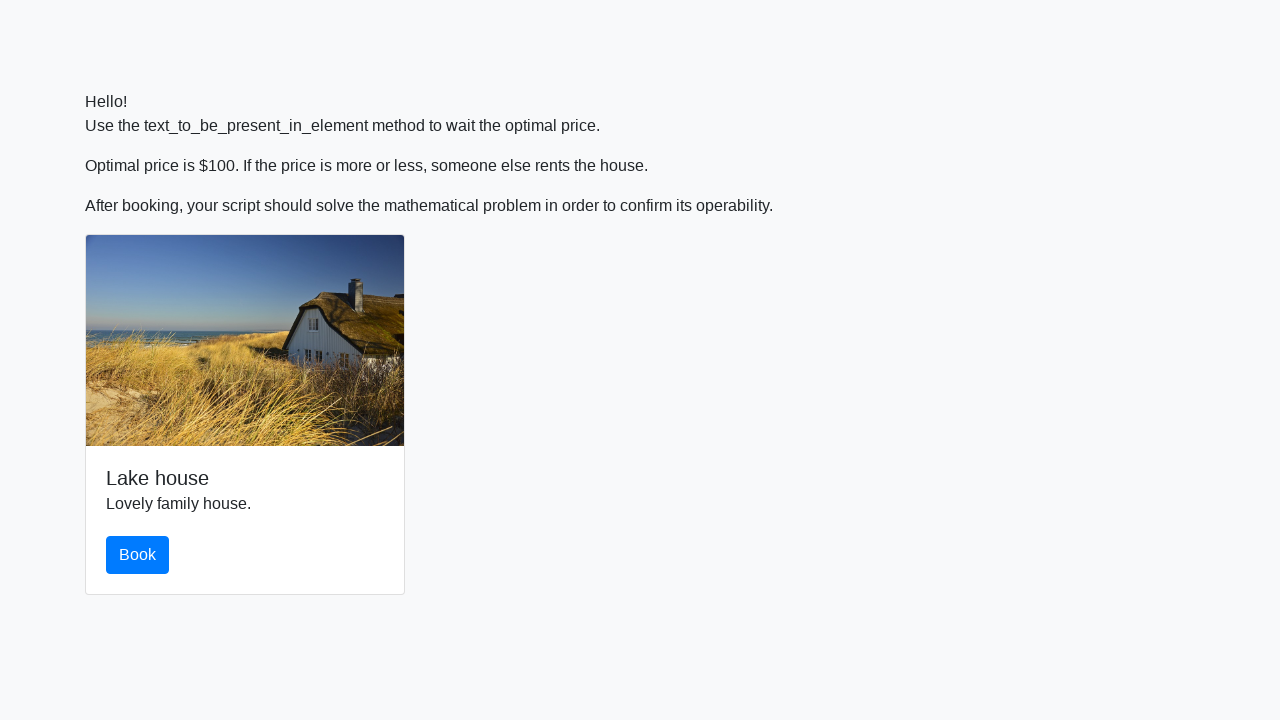

Waited 1 second for result to display
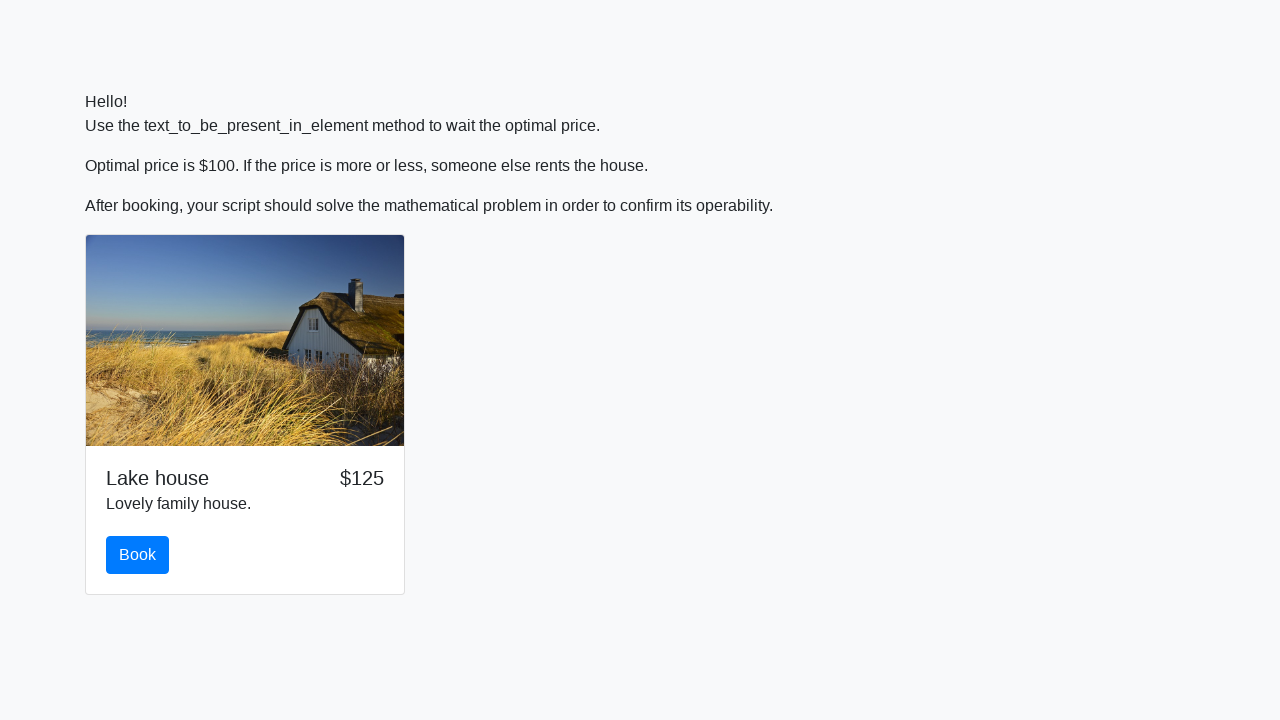

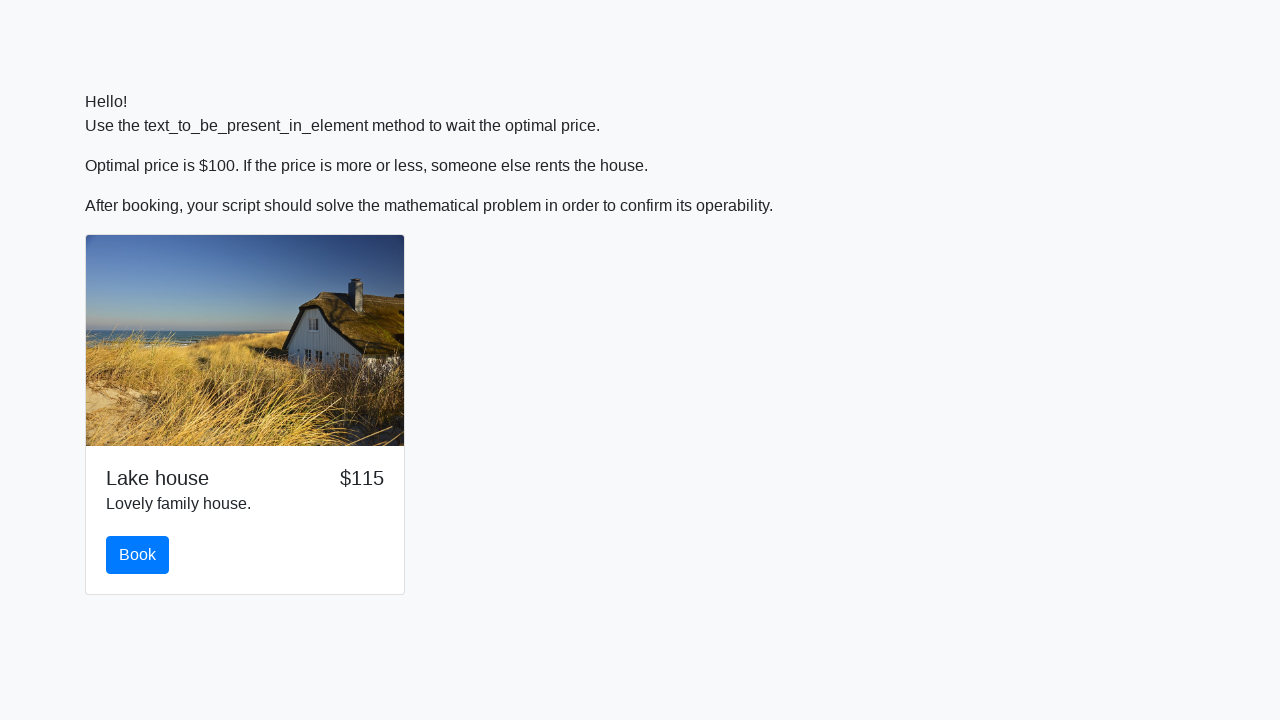